Tests Bootstrap documentation version dropdown by clicking the version selector button and verifying the dropdown menu appears

Starting URL: https://getbootstrap.com/docs/5.0/getting-started/introduction/

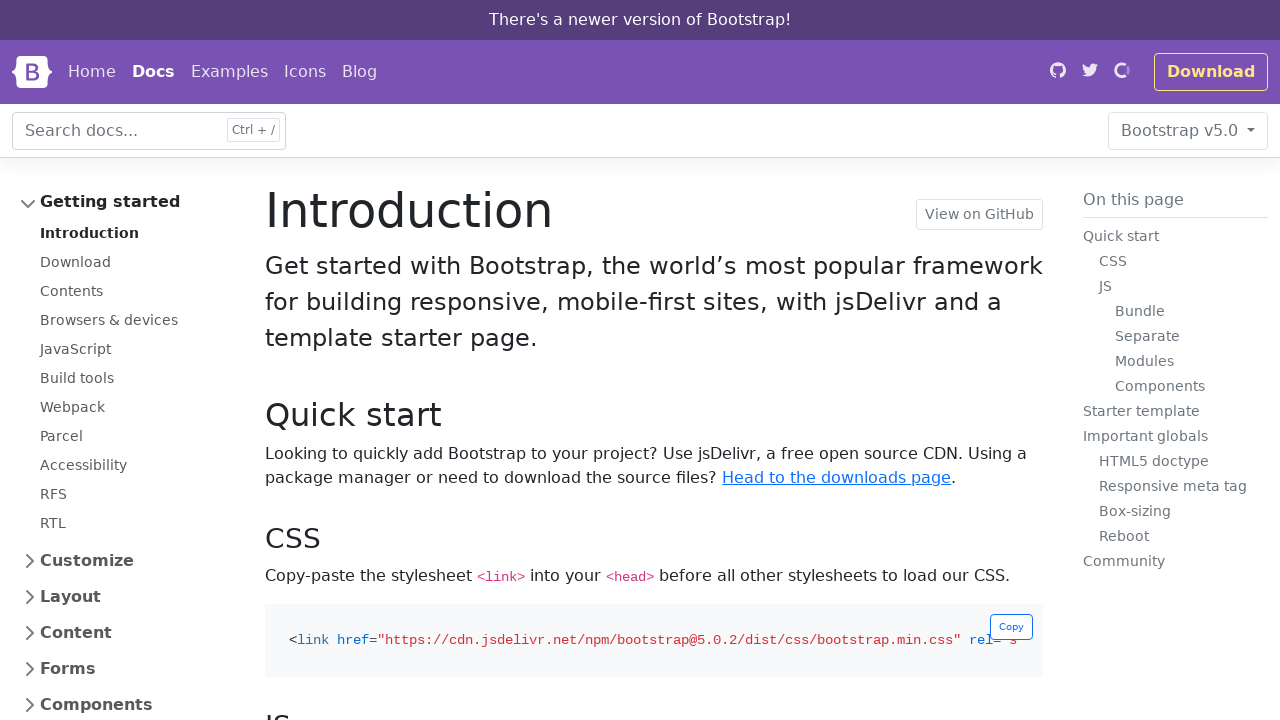

Clicked the version selector button at (1188, 131) on #bd-versions
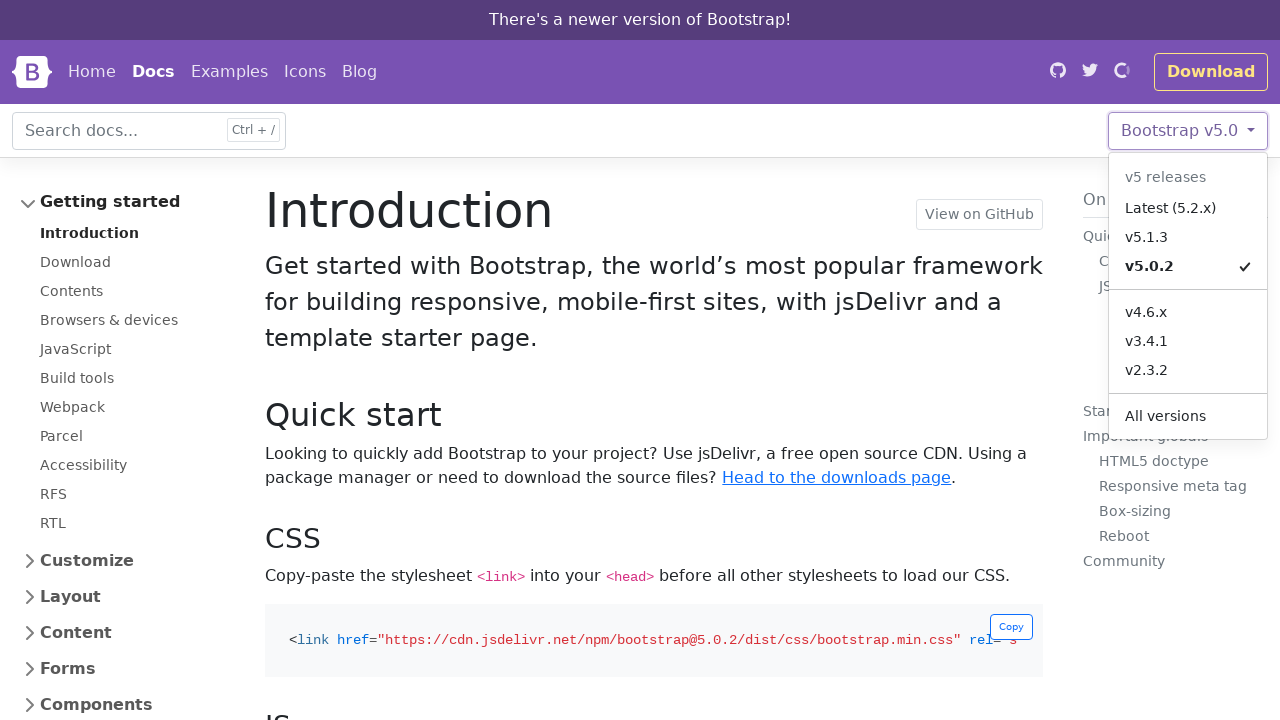

Version dropdown menu appeared
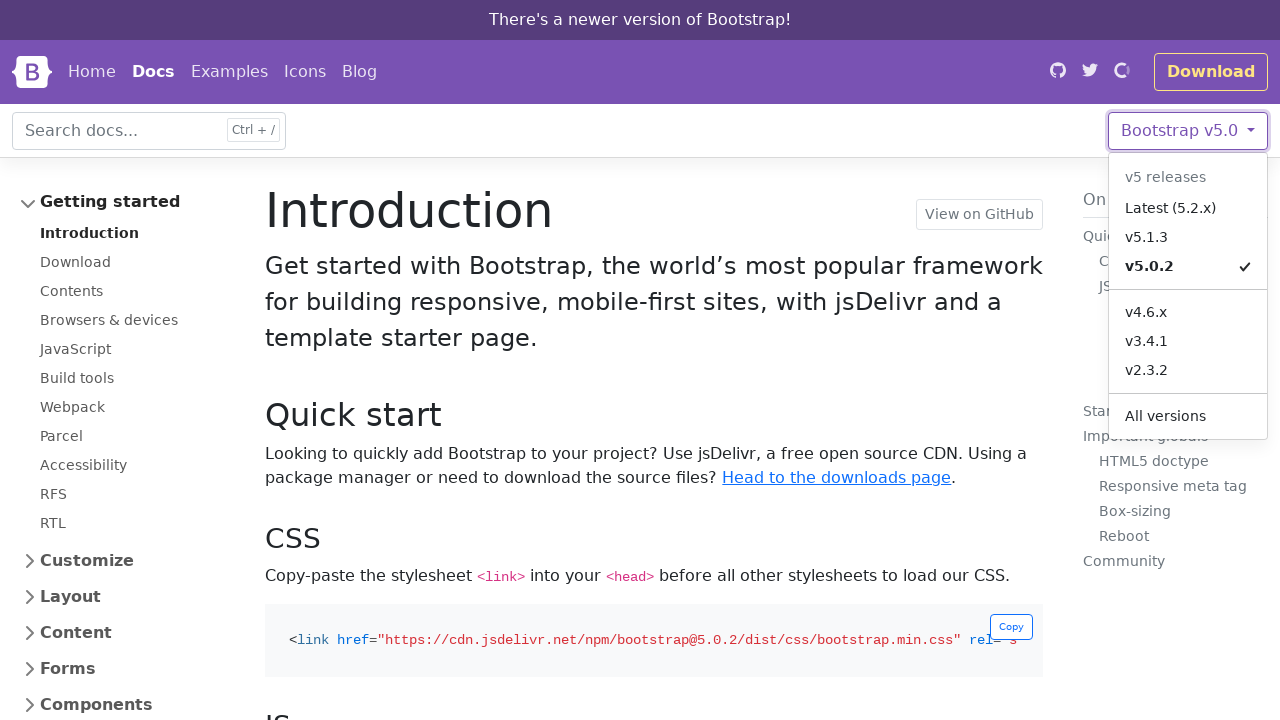

Verified dropdown contains 'All versions' text
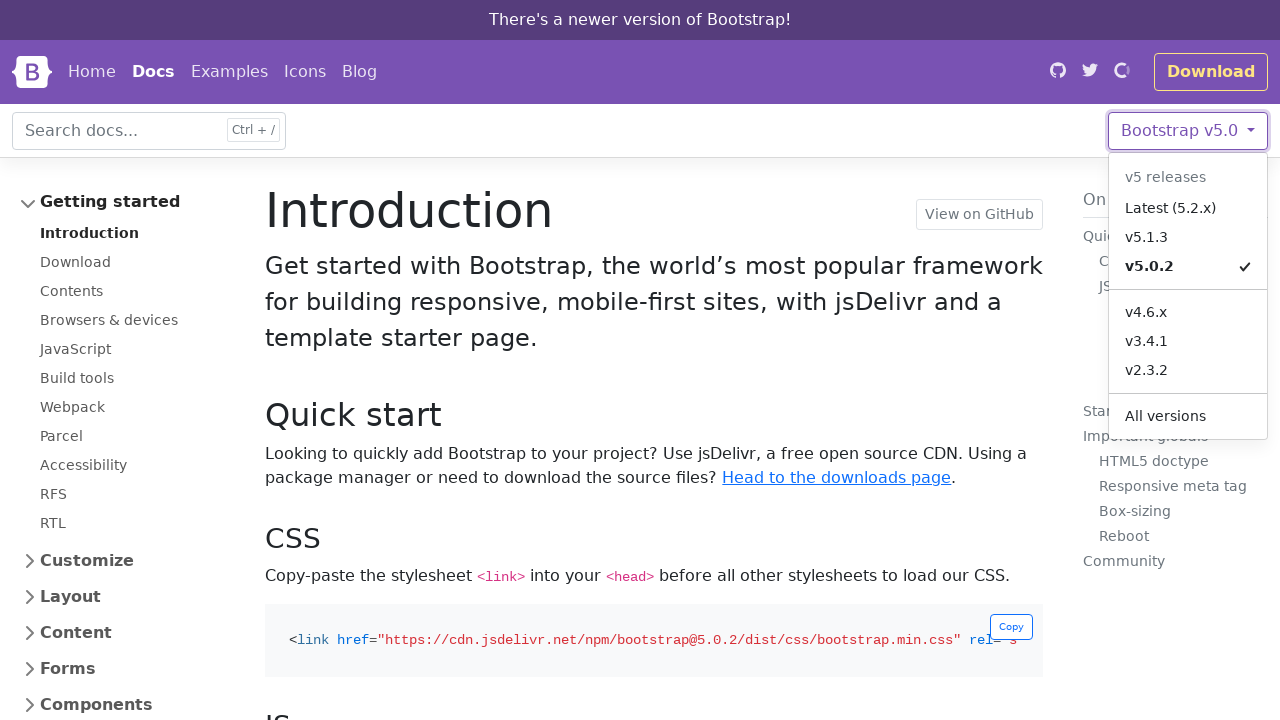

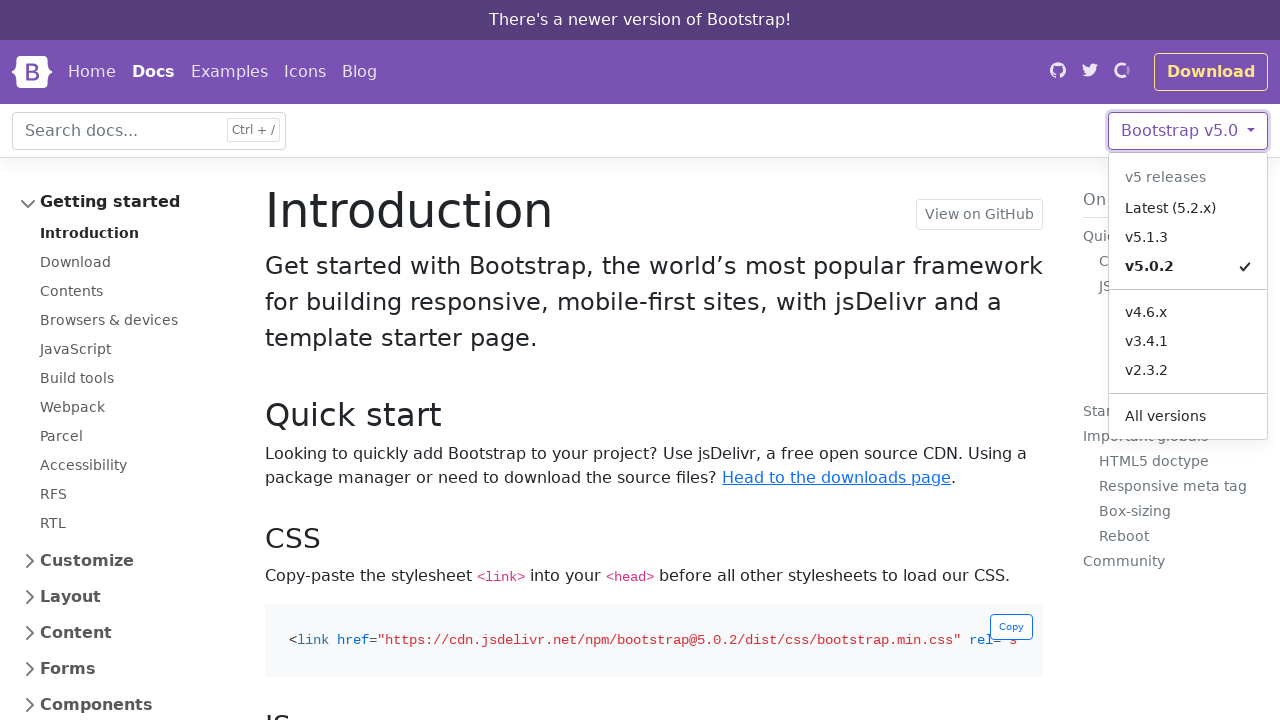